Navigates through the Browse Languages menu to view all programming languages starting with the letter J

Starting URL: http://www.99-bottles-of-beer.net/lyrics.html

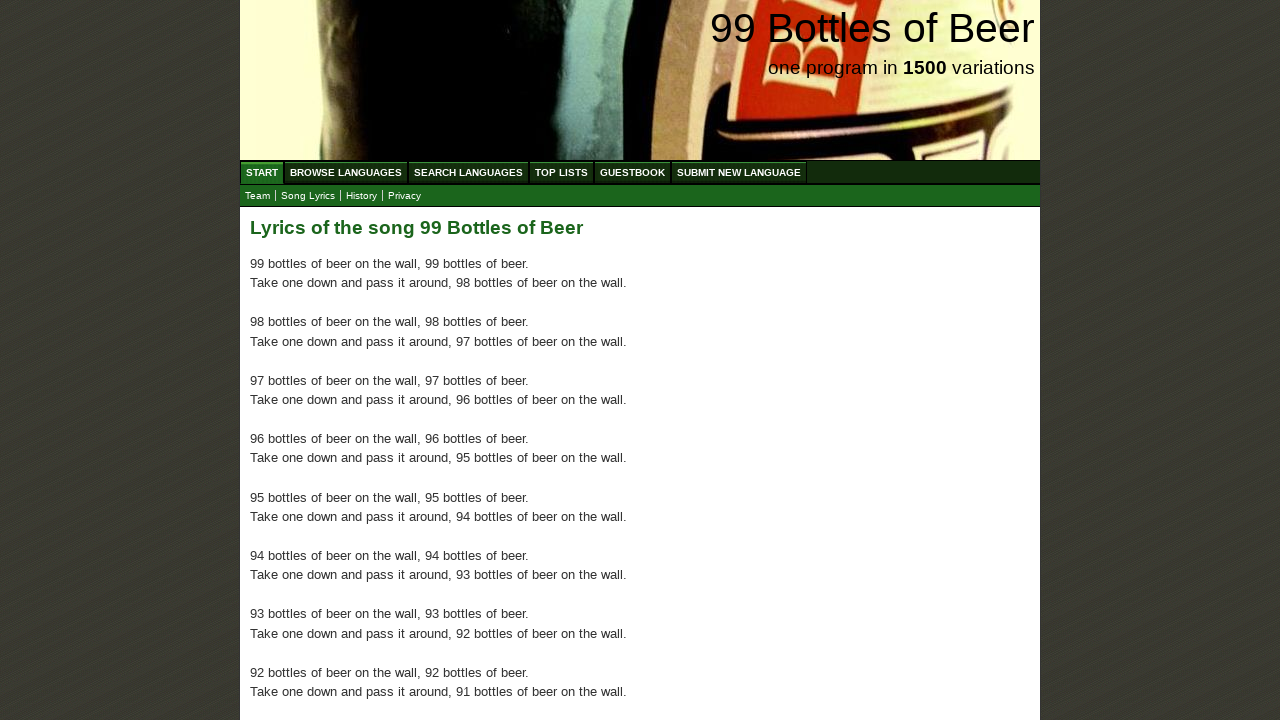

Clicked on Browse Languages (ABC) menu link at (346, 172) on a[href='/abc.html']
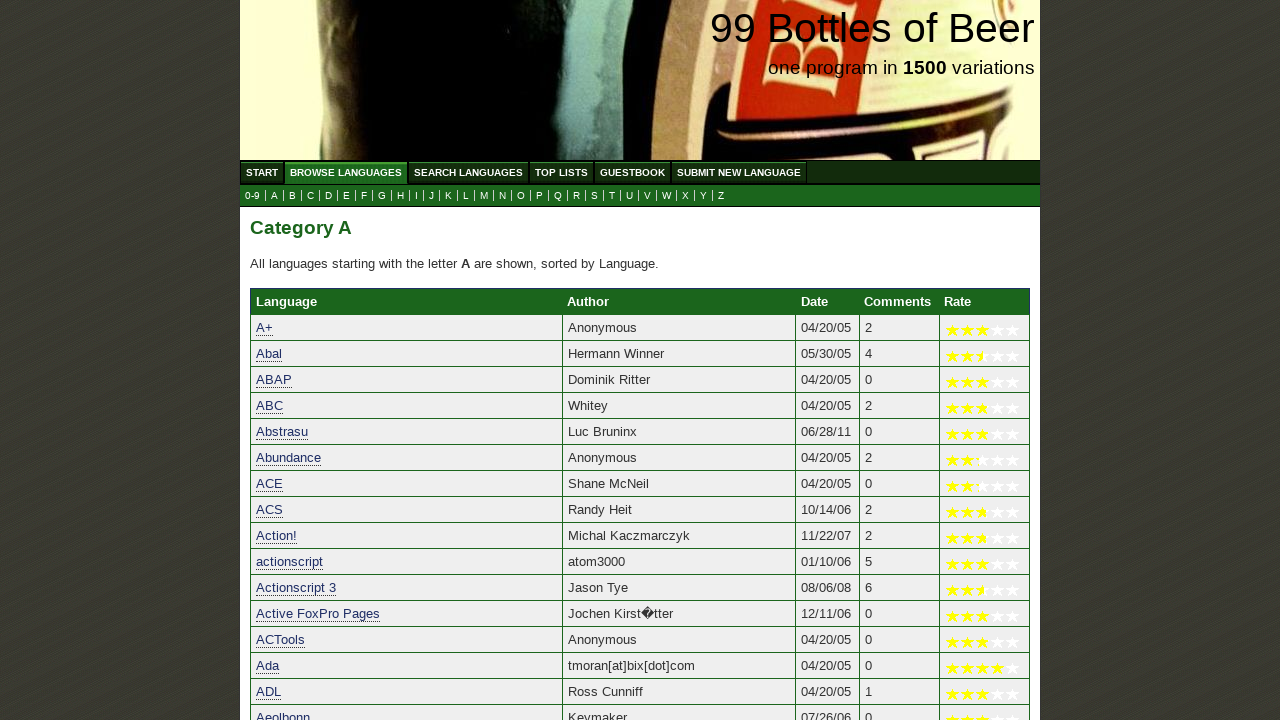

Clicked on letter J to view programming languages starting with J at (432, 196) on a[href='j.html']
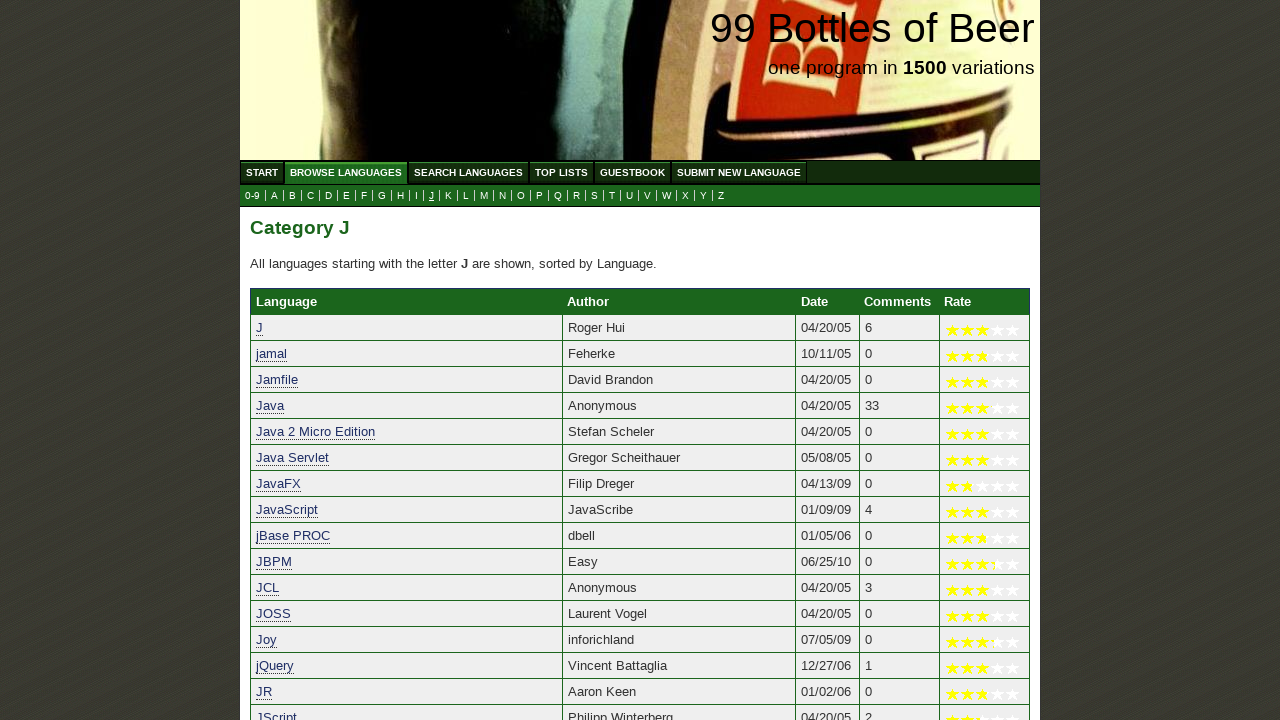

Programming languages starting with J loaded successfully
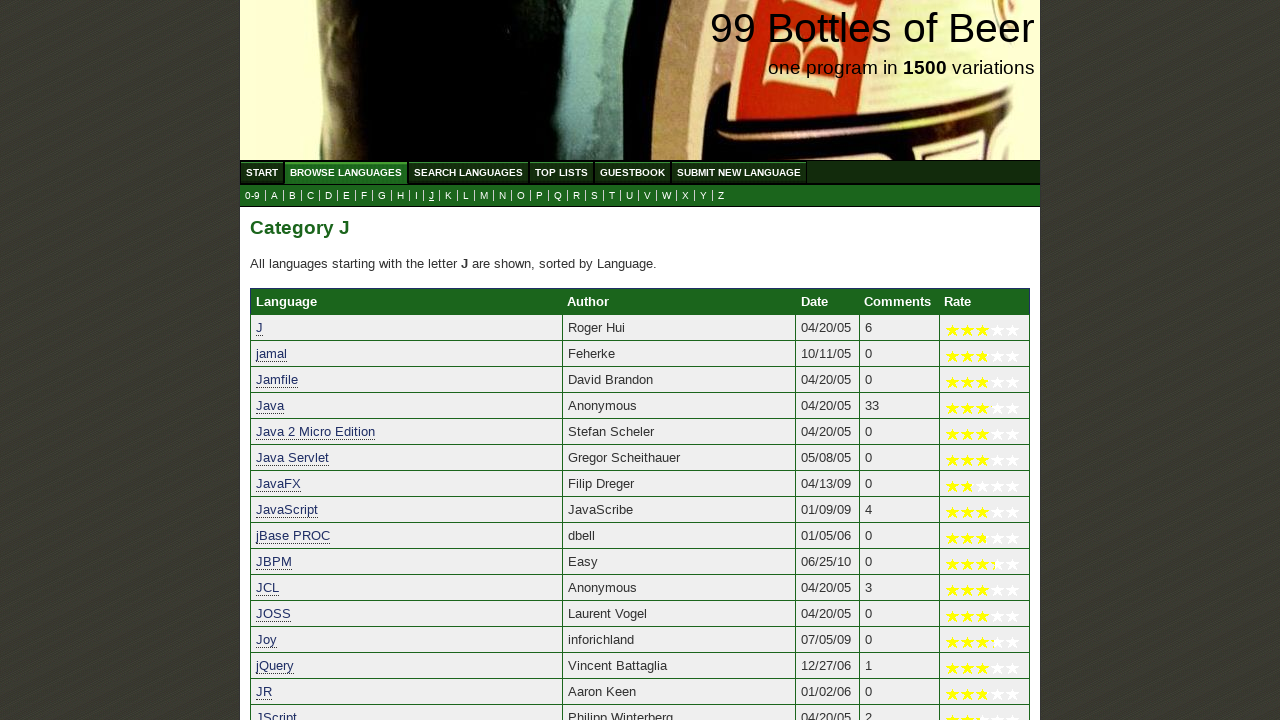

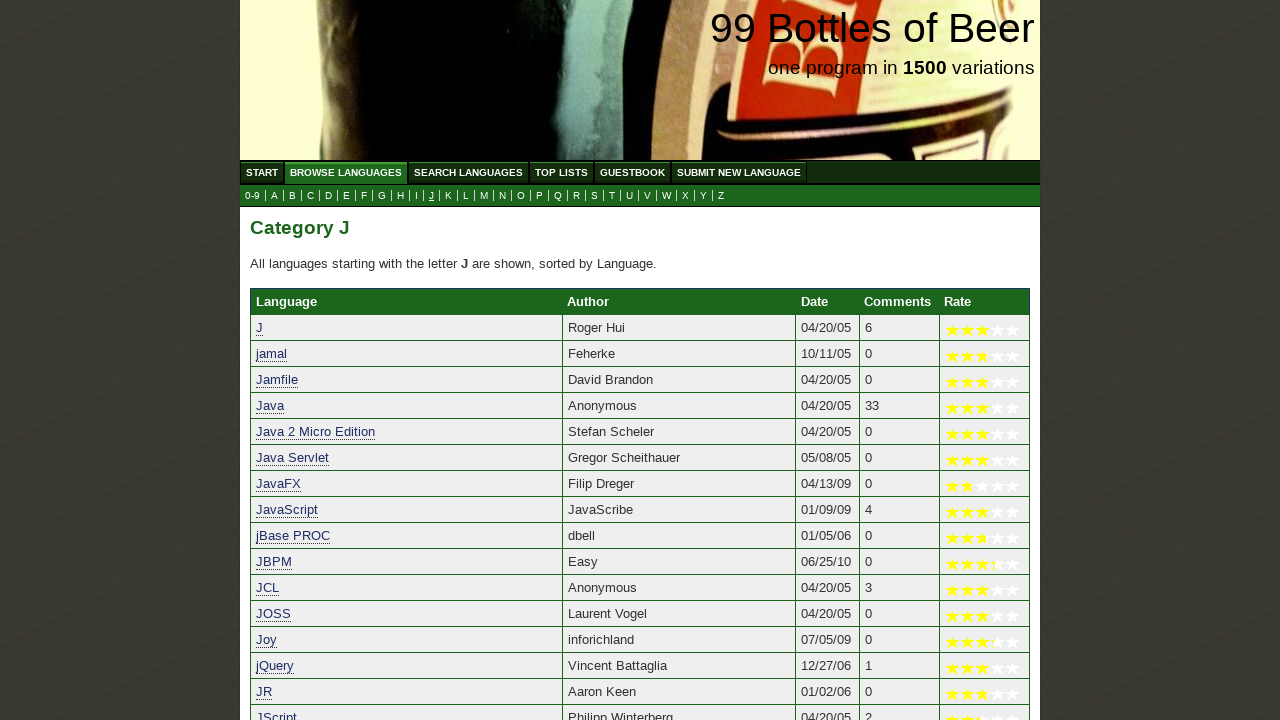